Tests JavaScript prompt alert functionality by clicking a button that triggers a prompt dialog, entering text into the prompt, and accepting it.

Starting URL: https://demoqa.com/alerts

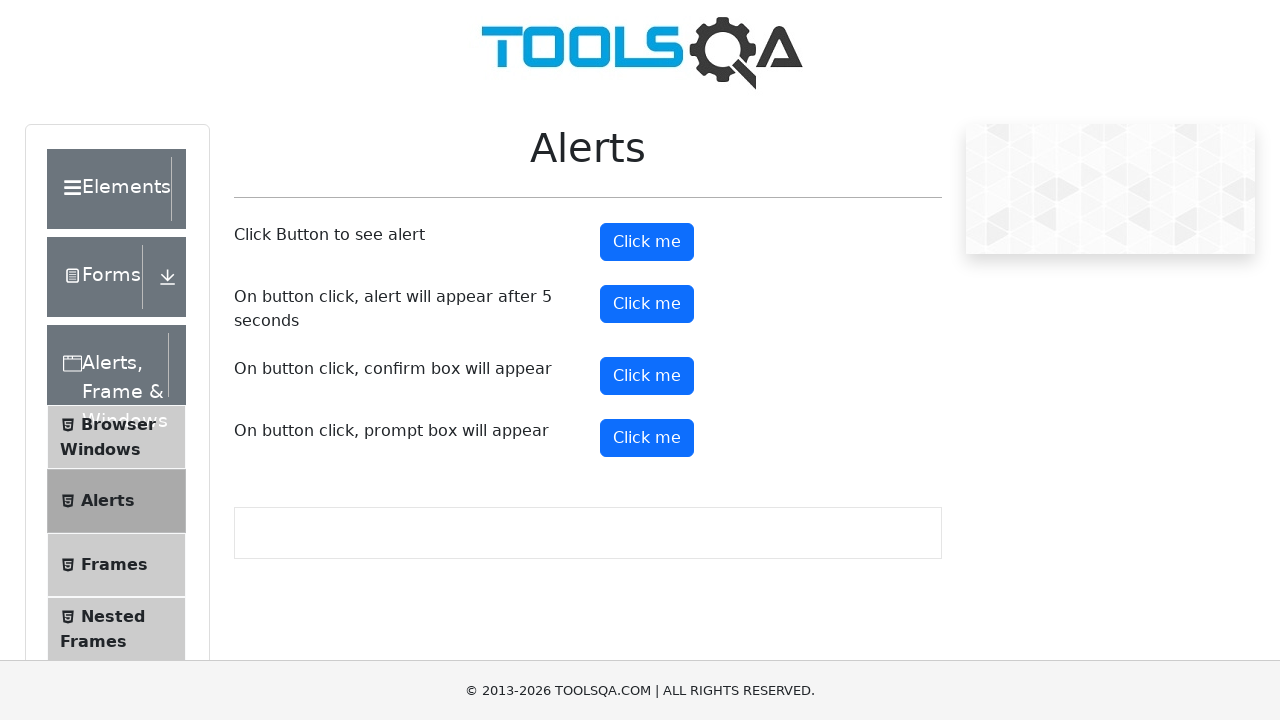

Clicked prompt button to trigger JavaScript prompt alert at (647, 438) on #promtButton
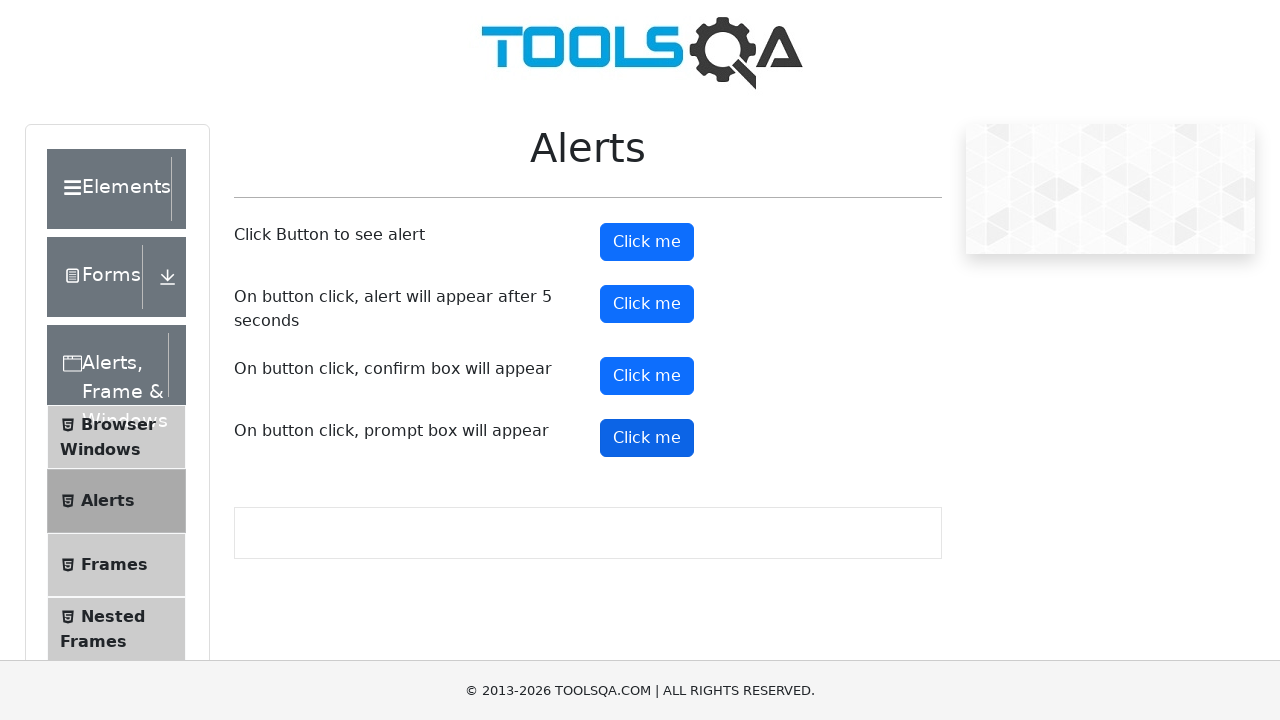

Set up dialog handler to accept prompt with text 'Francis'
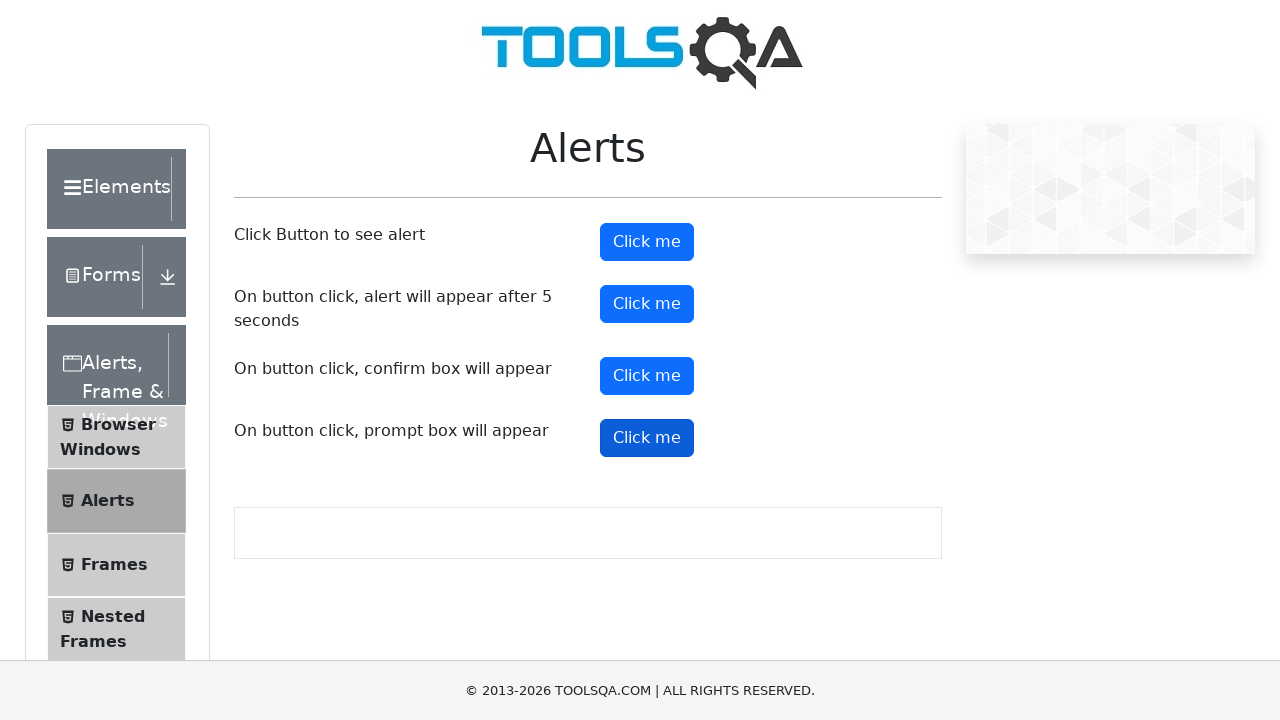

Re-clicked prompt button with dialog handler in place at (647, 438) on #promtButton
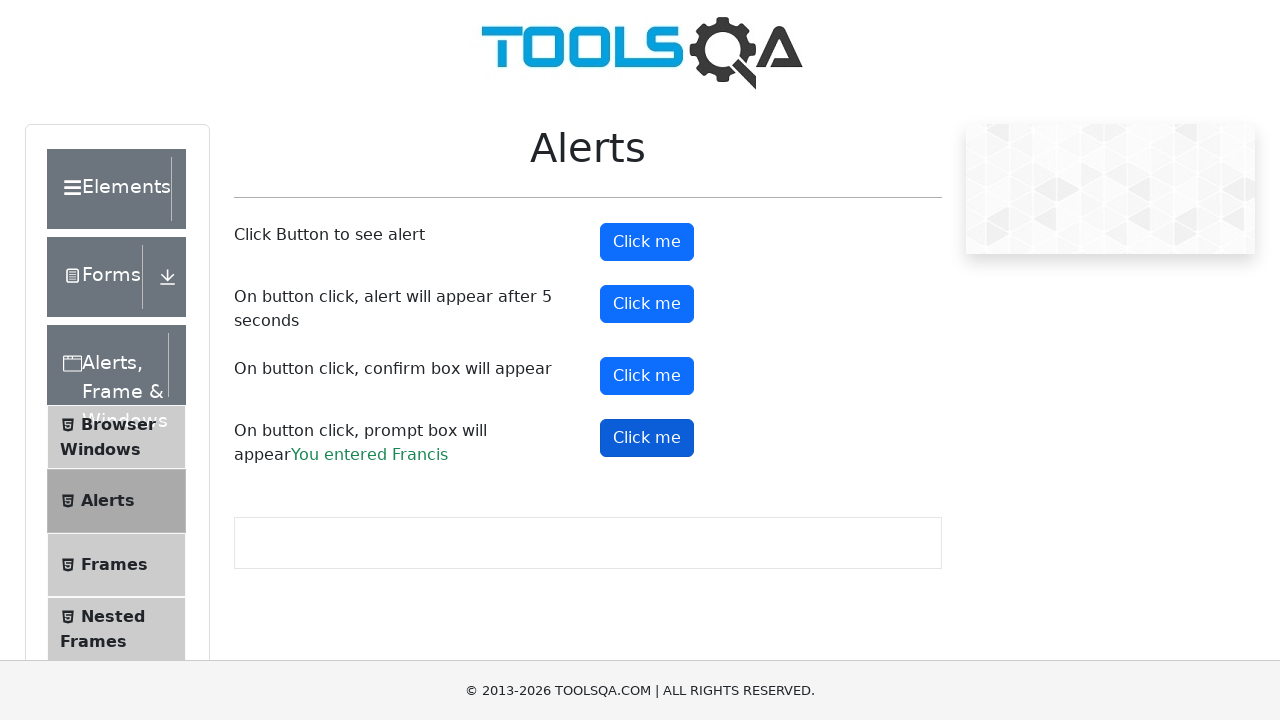

Prompt result element appeared showing entered text
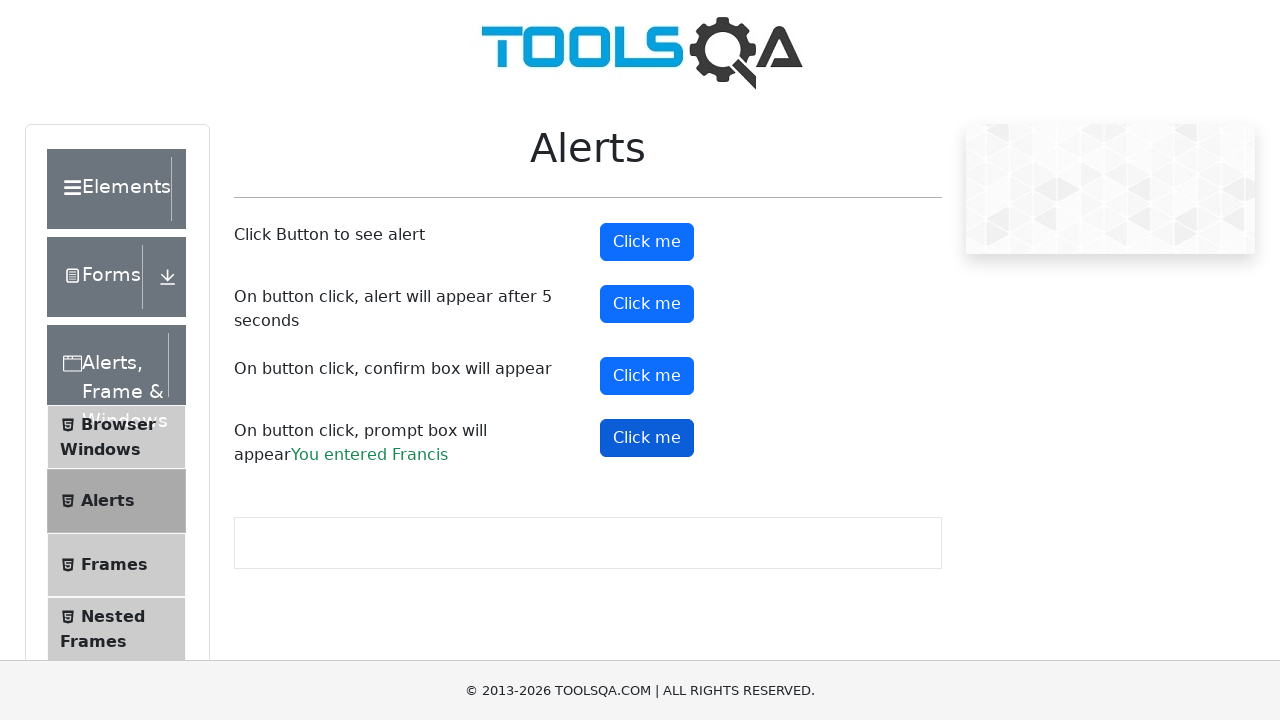

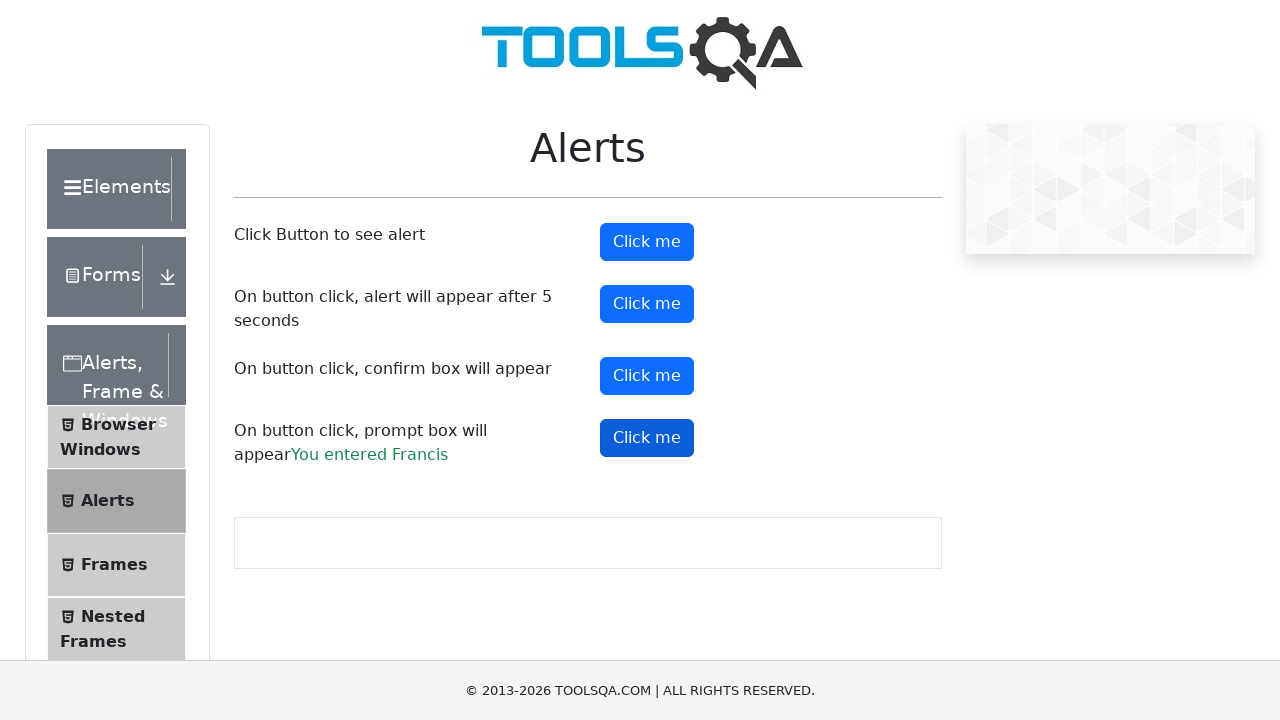